Solves a mathematical problem by reading a value from the page, calculating the answer using a formula, filling the form with the answer, selecting checkbox and radio button options, and submitting the form

Starting URL: http://suninjuly.github.io/math.html

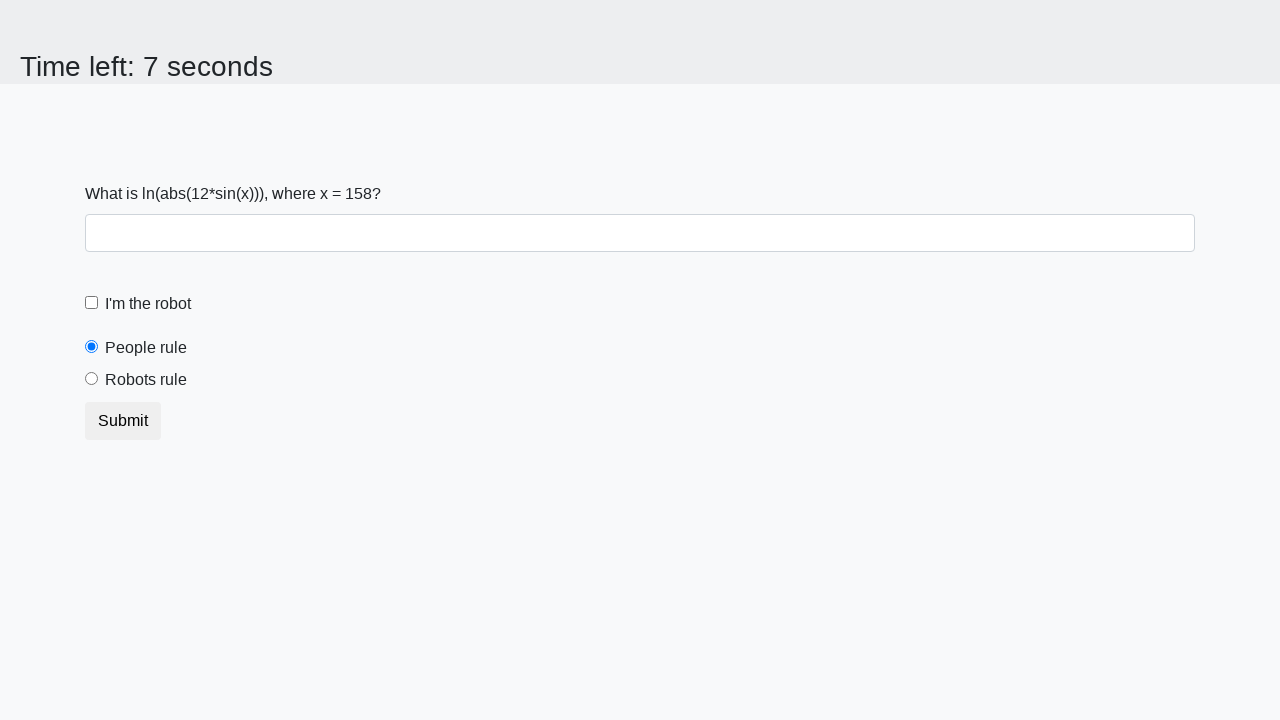

Located the input value element
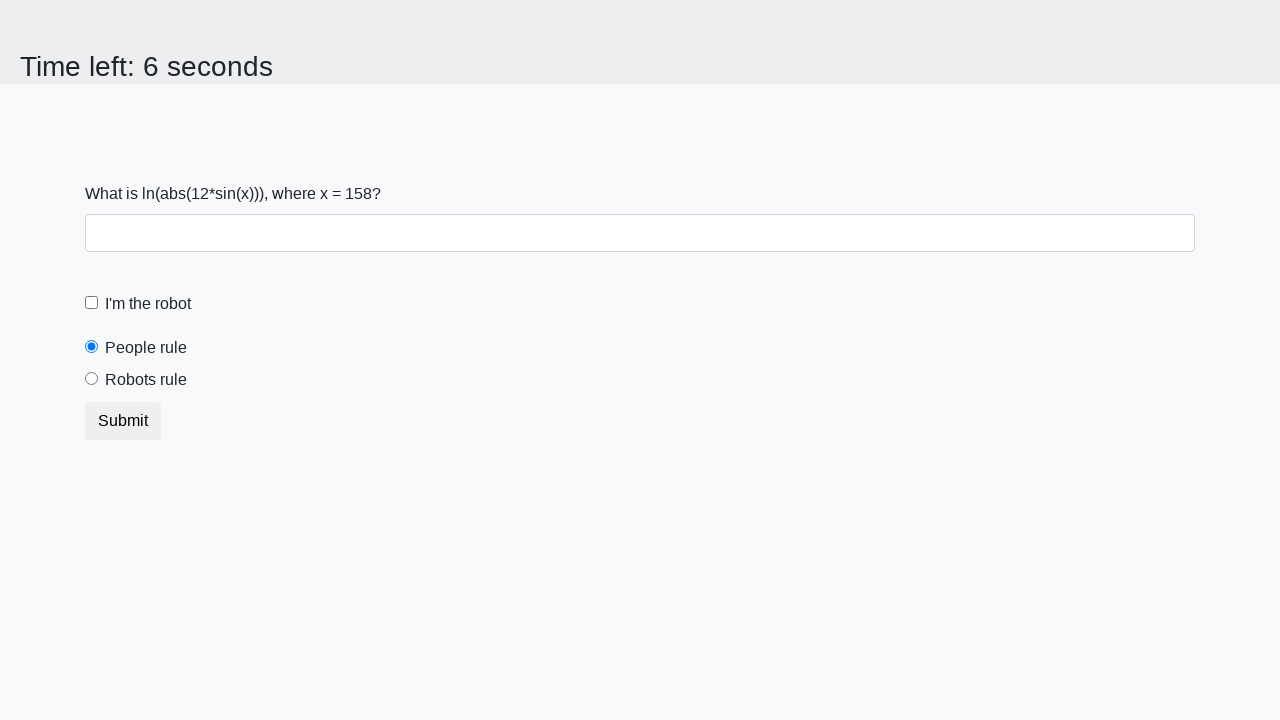

Retrieved x value from page: 158
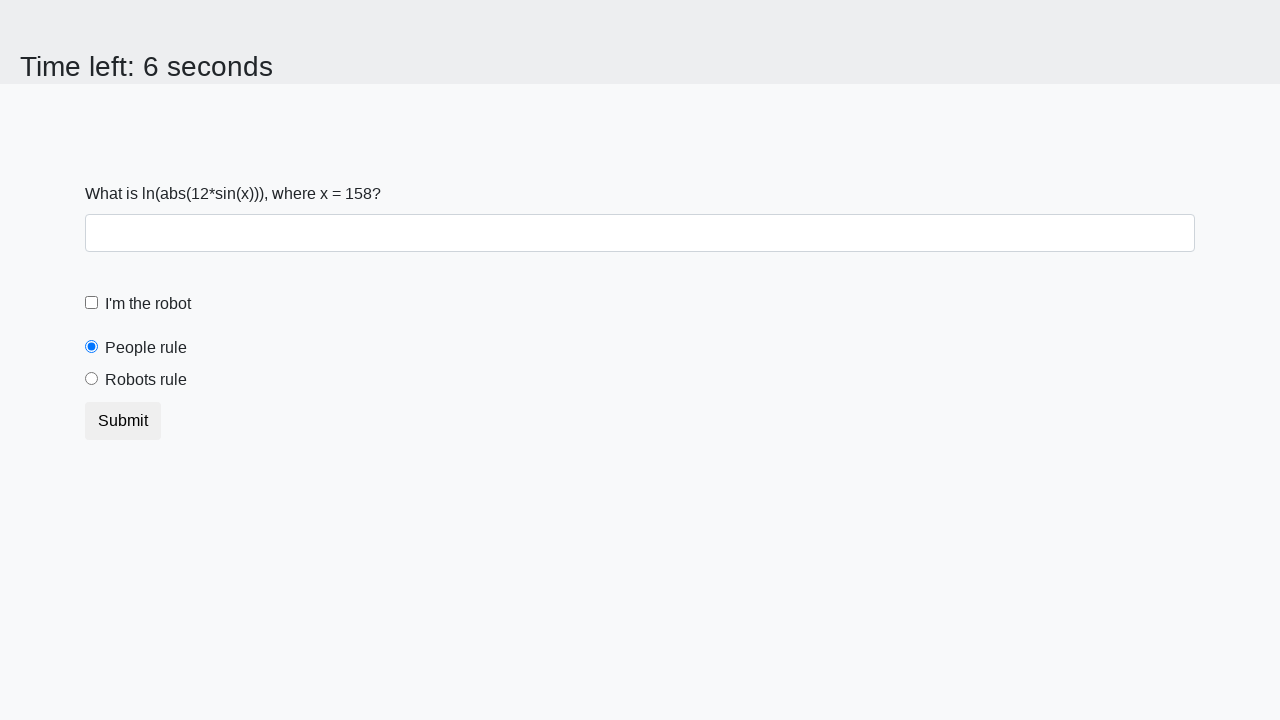

Calculated answer using formula: y = 2.2565295479676357
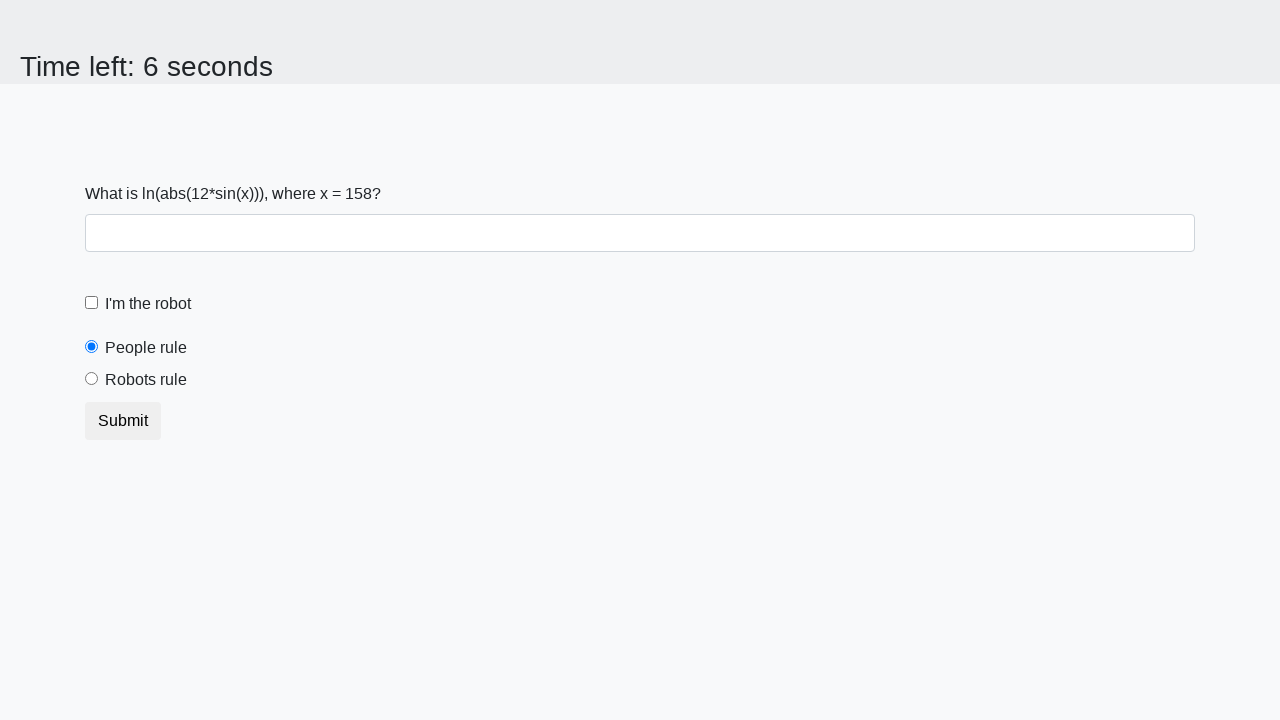

Filled form control with calculated answer: 2.2565295479676357 on .form-control
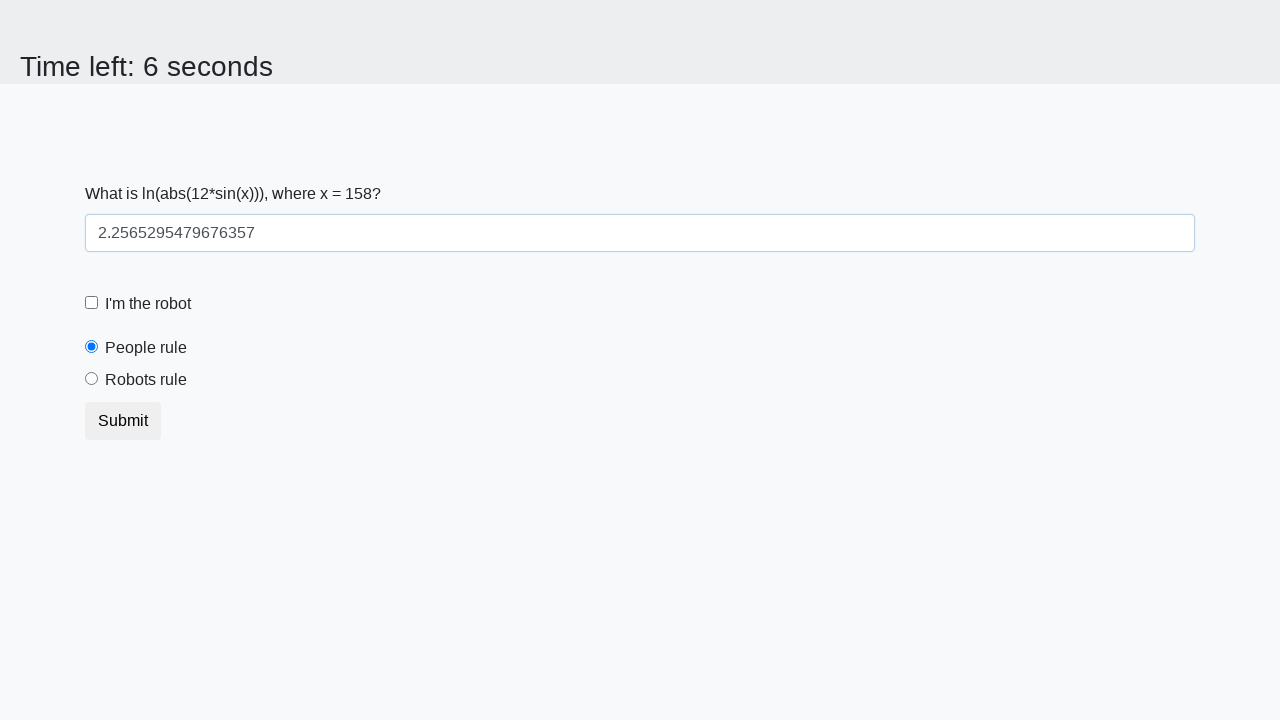

Clicked the robot checkbox at (148, 304) on [for='robotCheckbox']
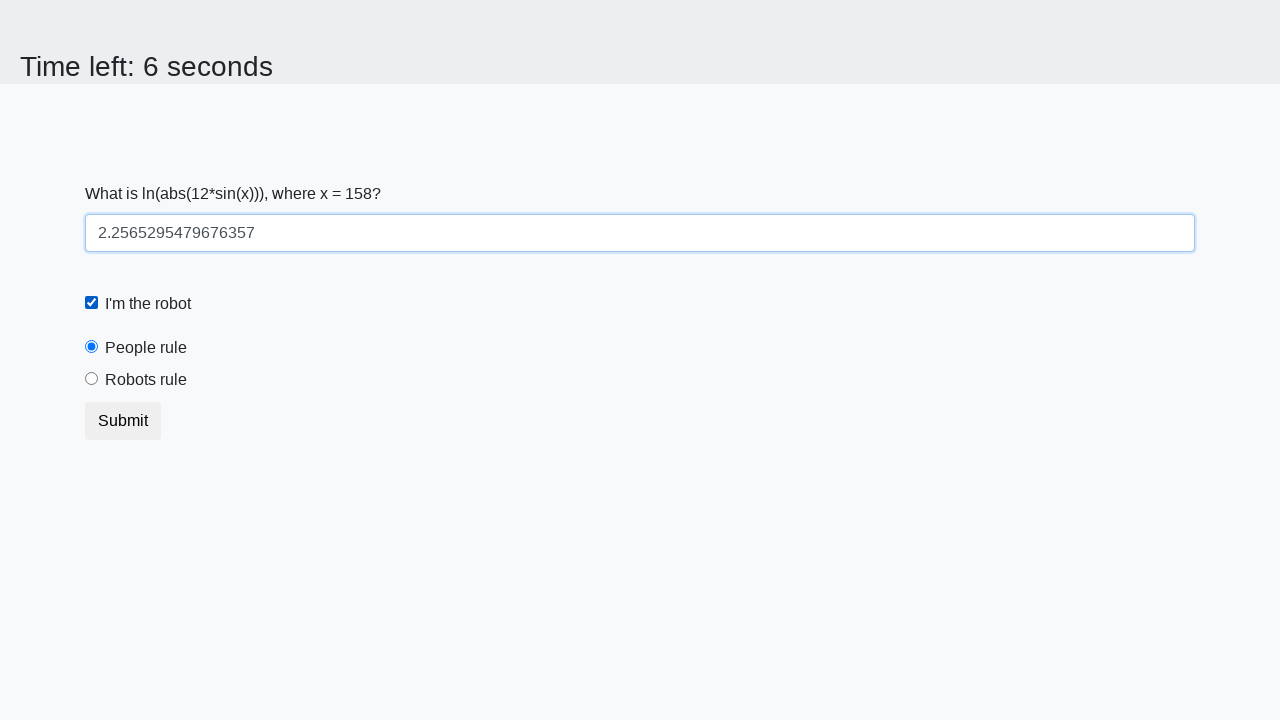

Clicked the robots rule radio button at (146, 380) on [for='robotsRule']
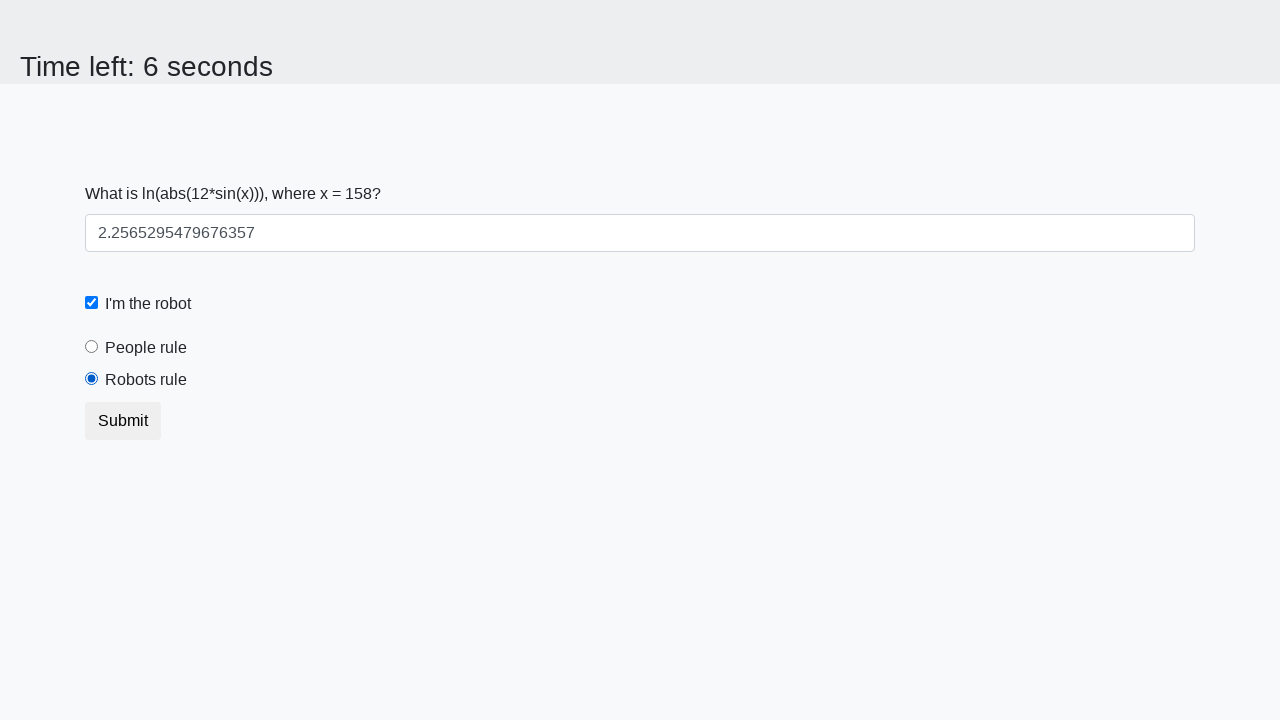

Clicked submit button to submit the form at (123, 421) on .btn-default
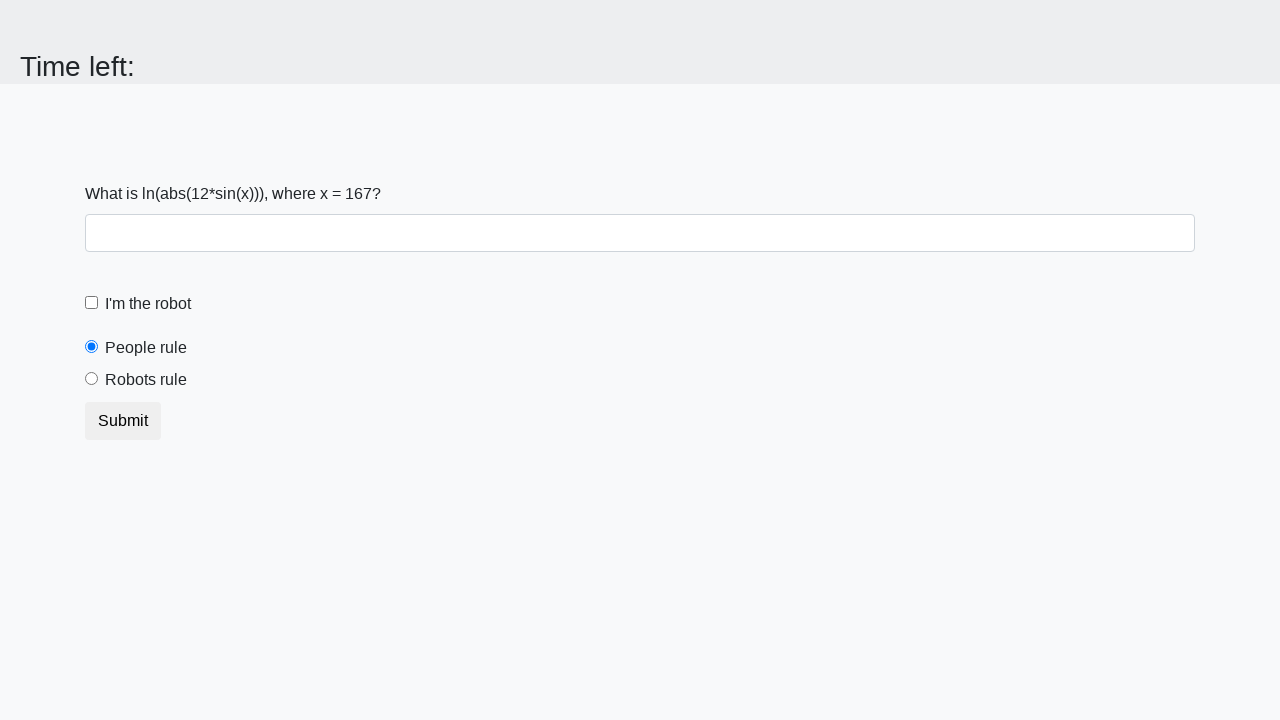

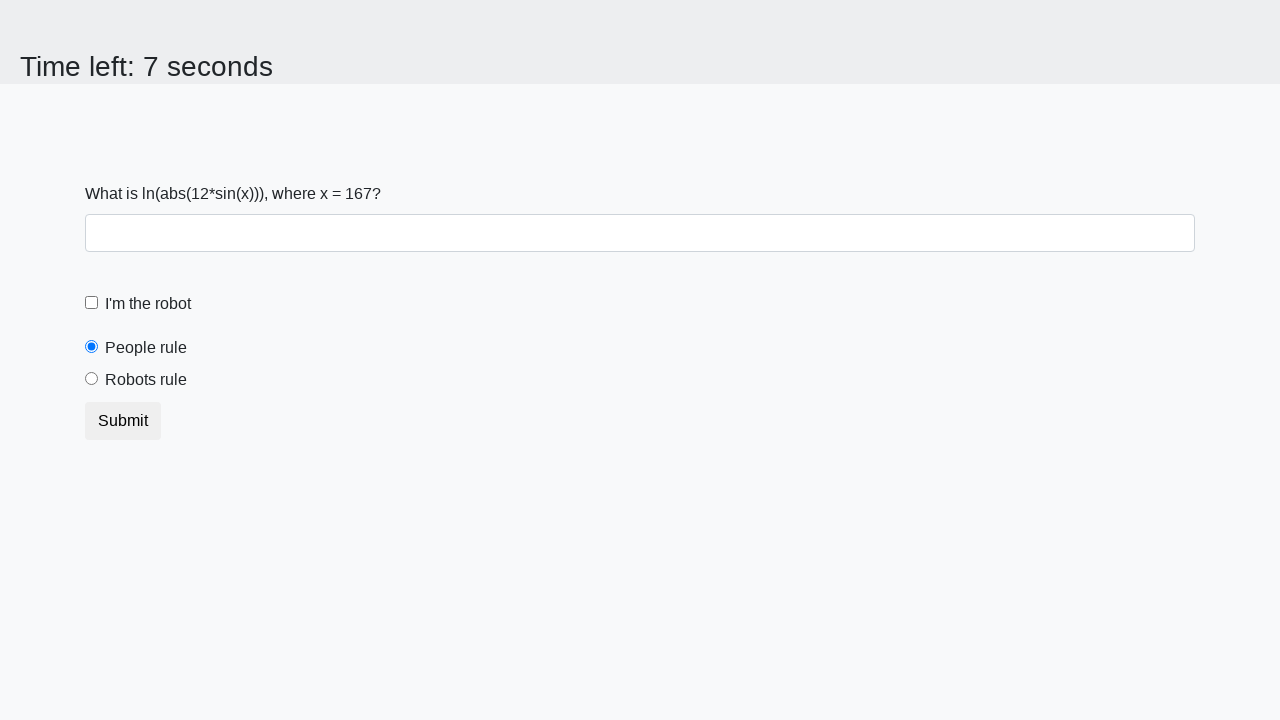